Tests drag and drop functionality by clicking on a drag-and-drop link and then dragging an element to a specific position

Starting URL: https://only-testing-blog.blogspot.com/

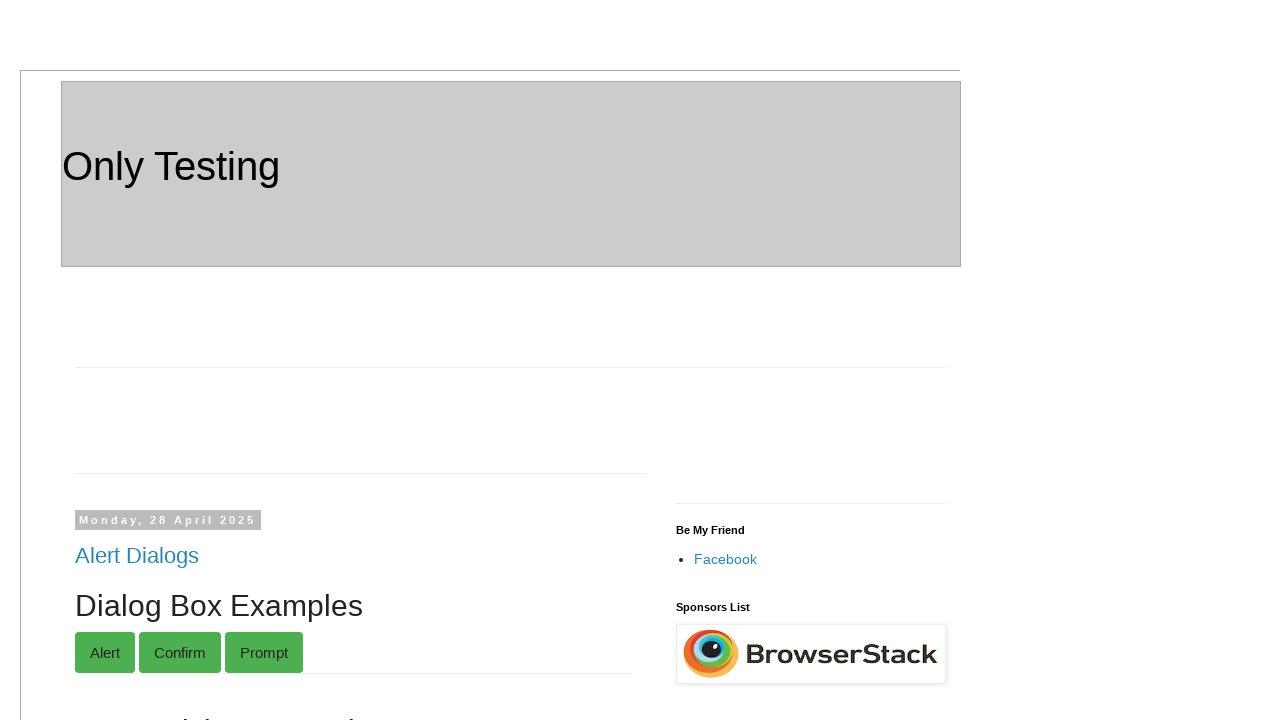

Clicked on 'Drag and Drop' link to navigate to drag-drop page at (146, 361) on text=Drag and Drop
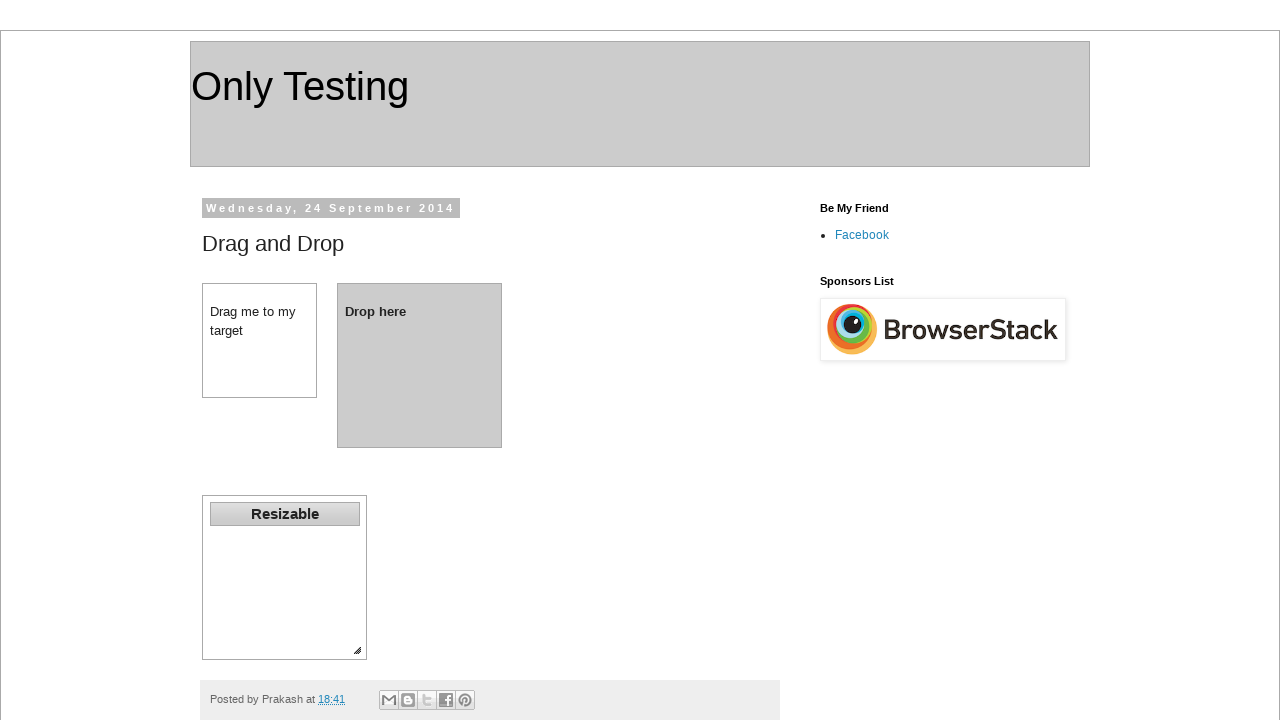

Waited for draggable element (#dragdiv) to be visible
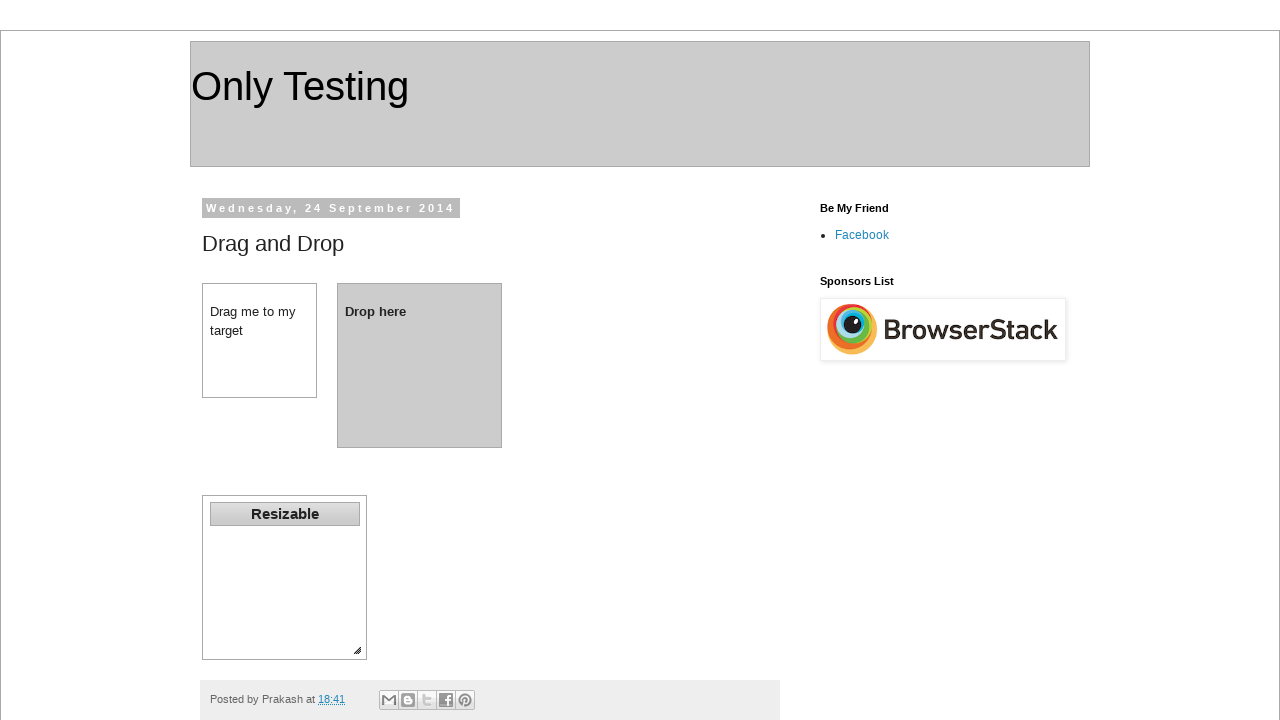

Waited for drop target element (#dropdiv) to be visible
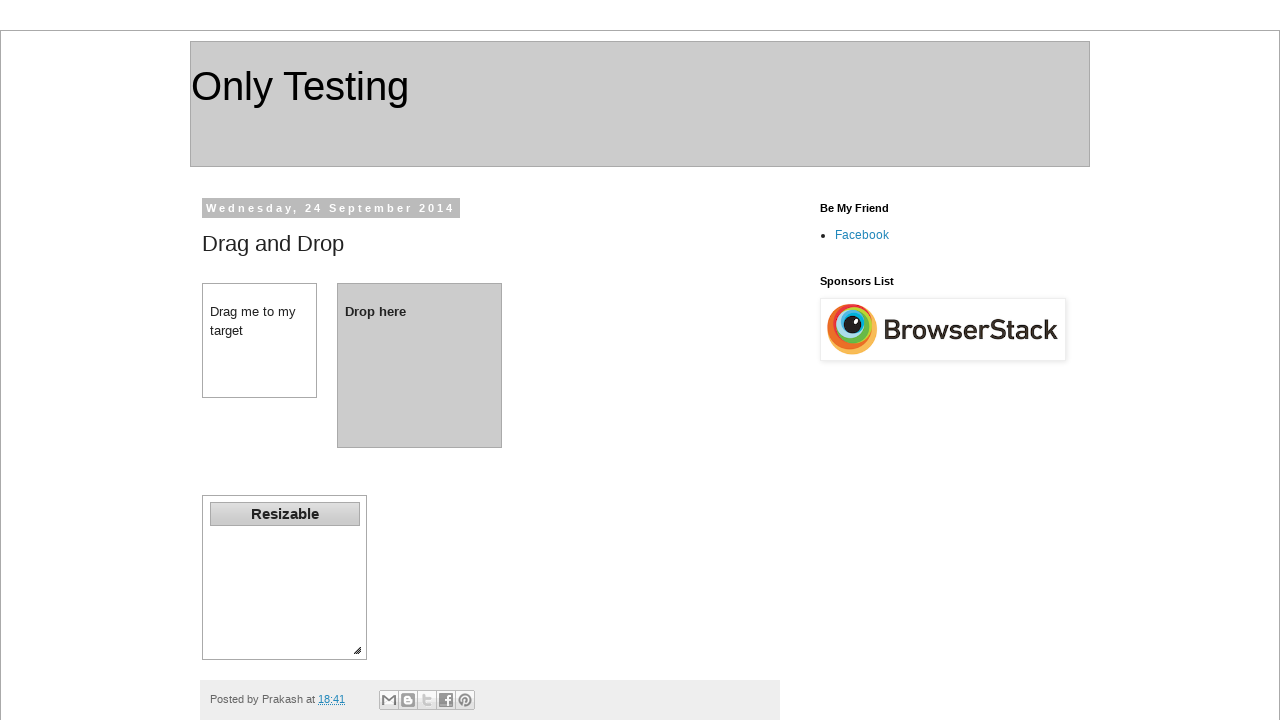

Dragged element 100px right and 100px down to new position at (303, 384)
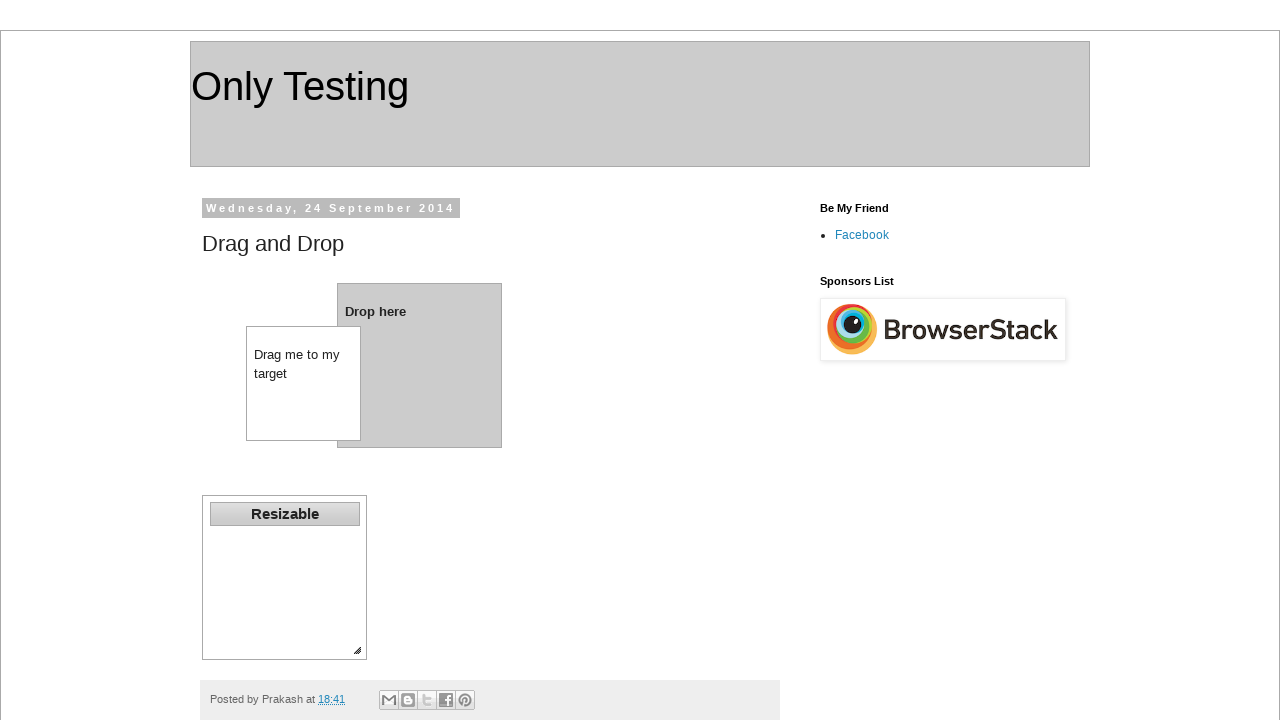

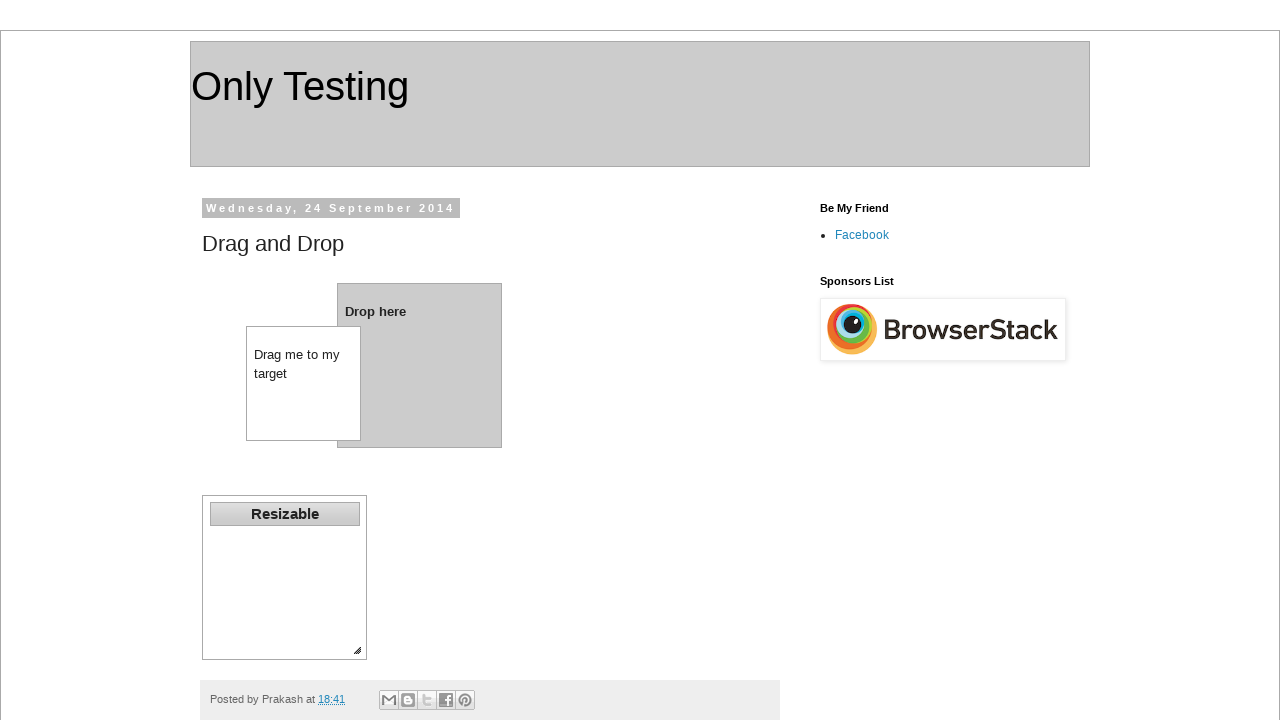